Tests multi-select dropdown functionality by selecting and deselecting various options using different methods

Starting URL: https://demoqa.com/select-menu

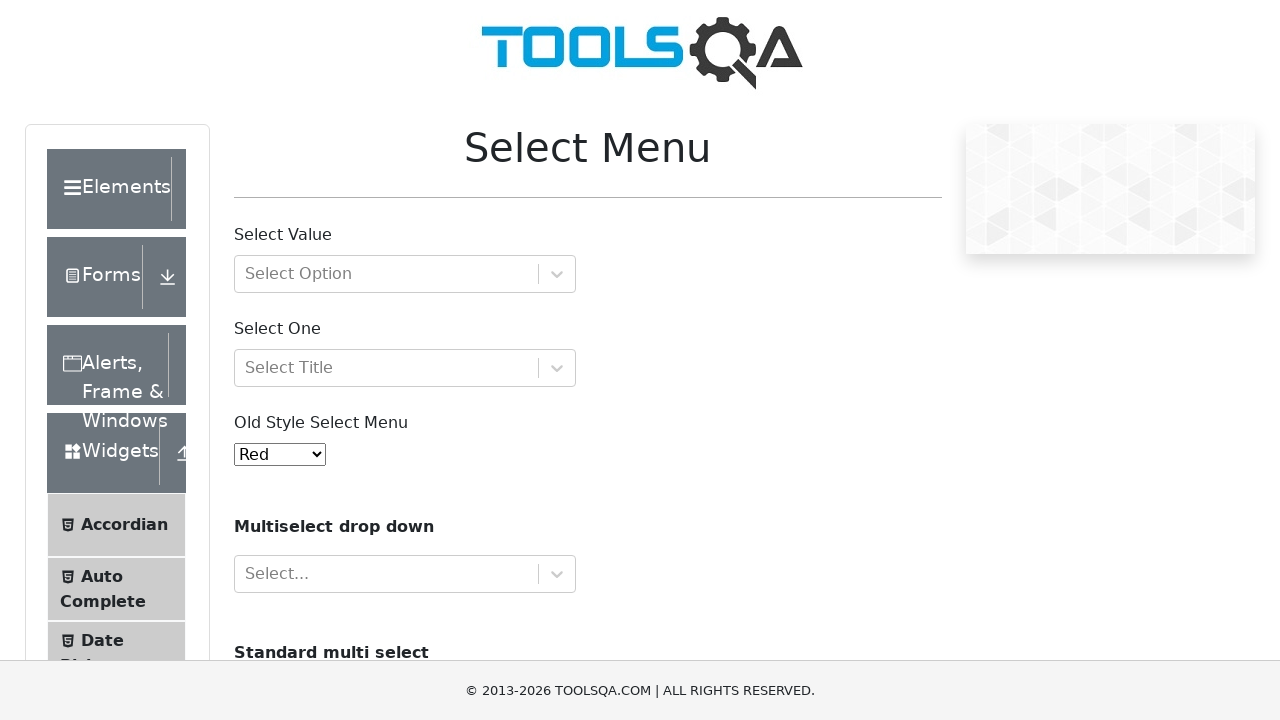

Navigated to select menu demo page
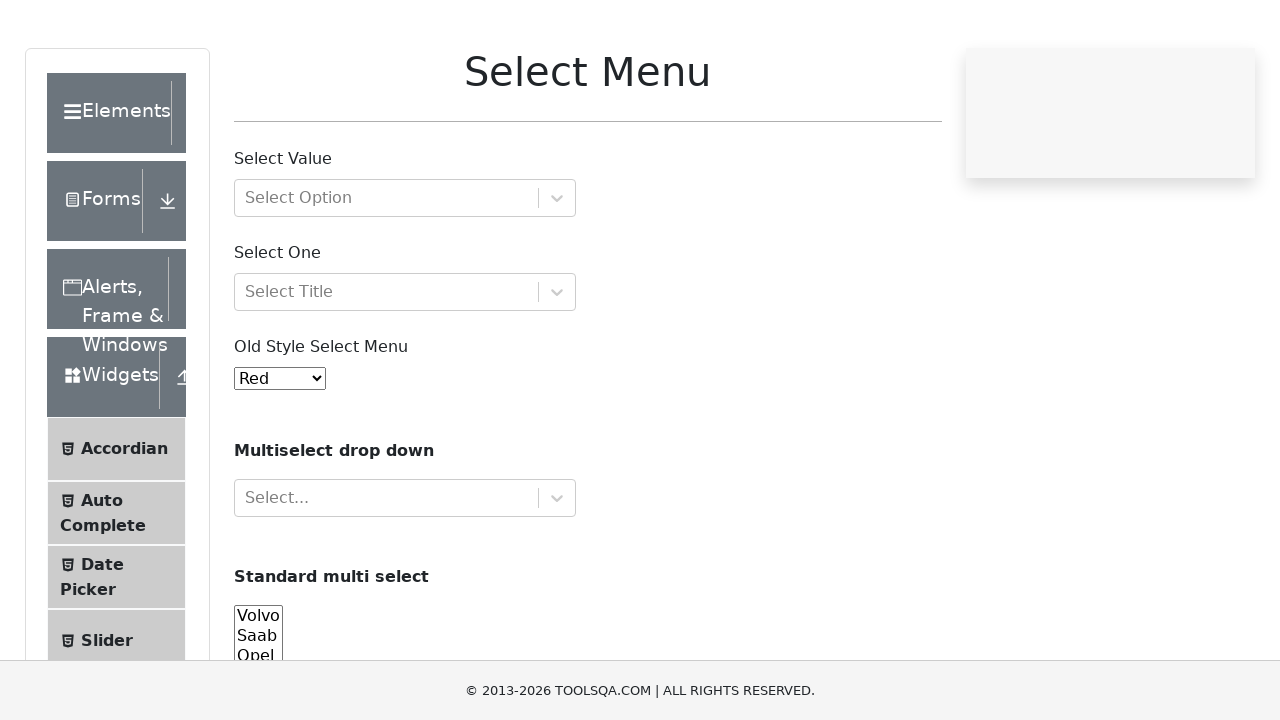

Located multi-select dropdown element
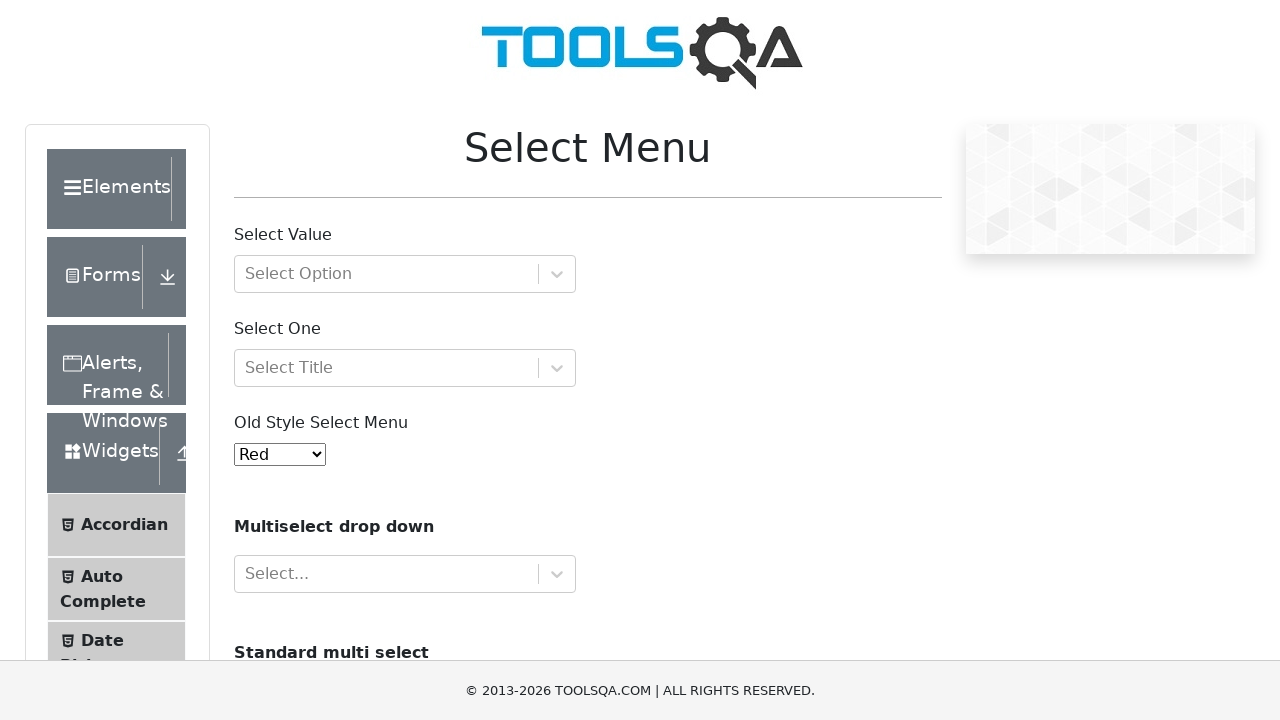

Selected Audi by index 3 on #cars
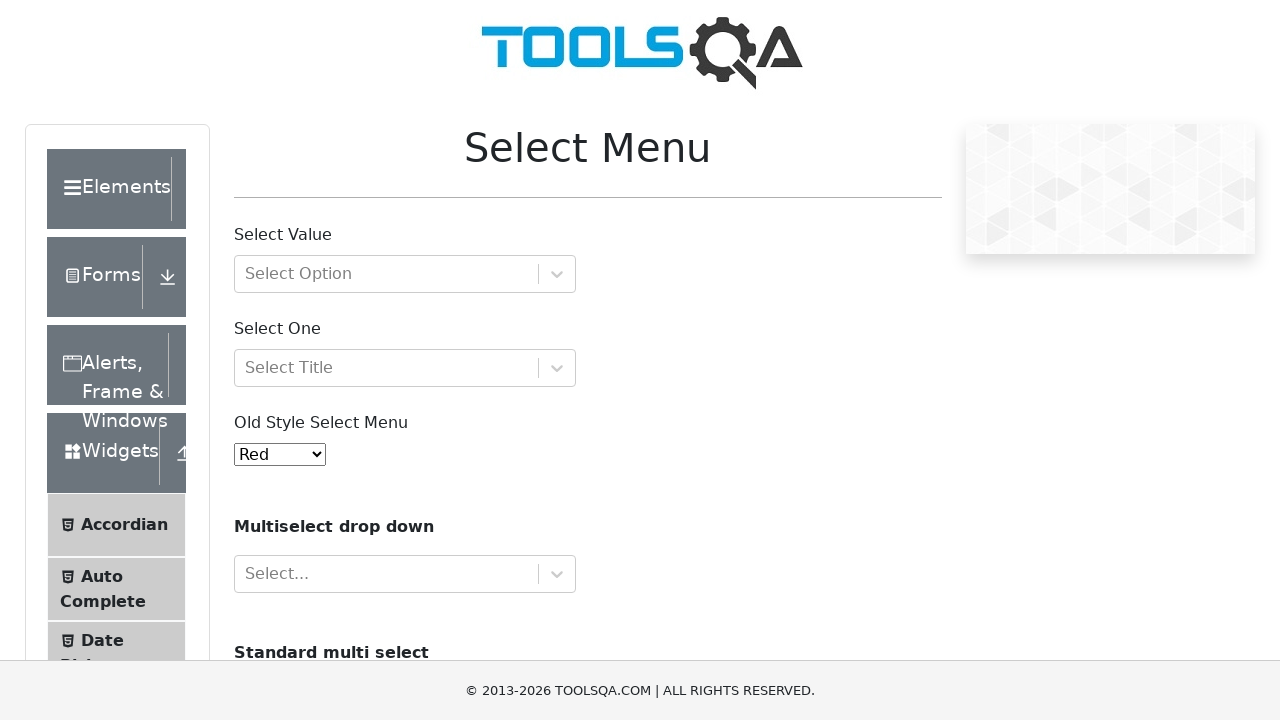

Selected Opel by value on #cars
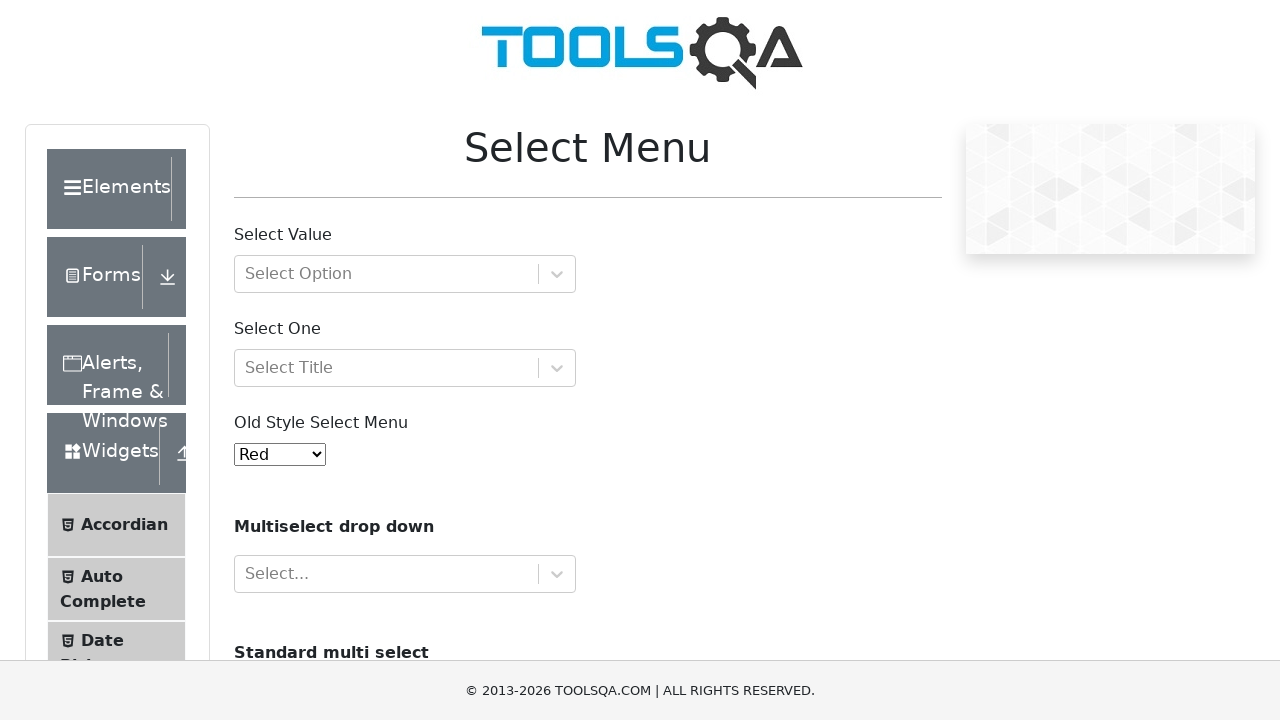

Selected Volvo by visible text on #cars
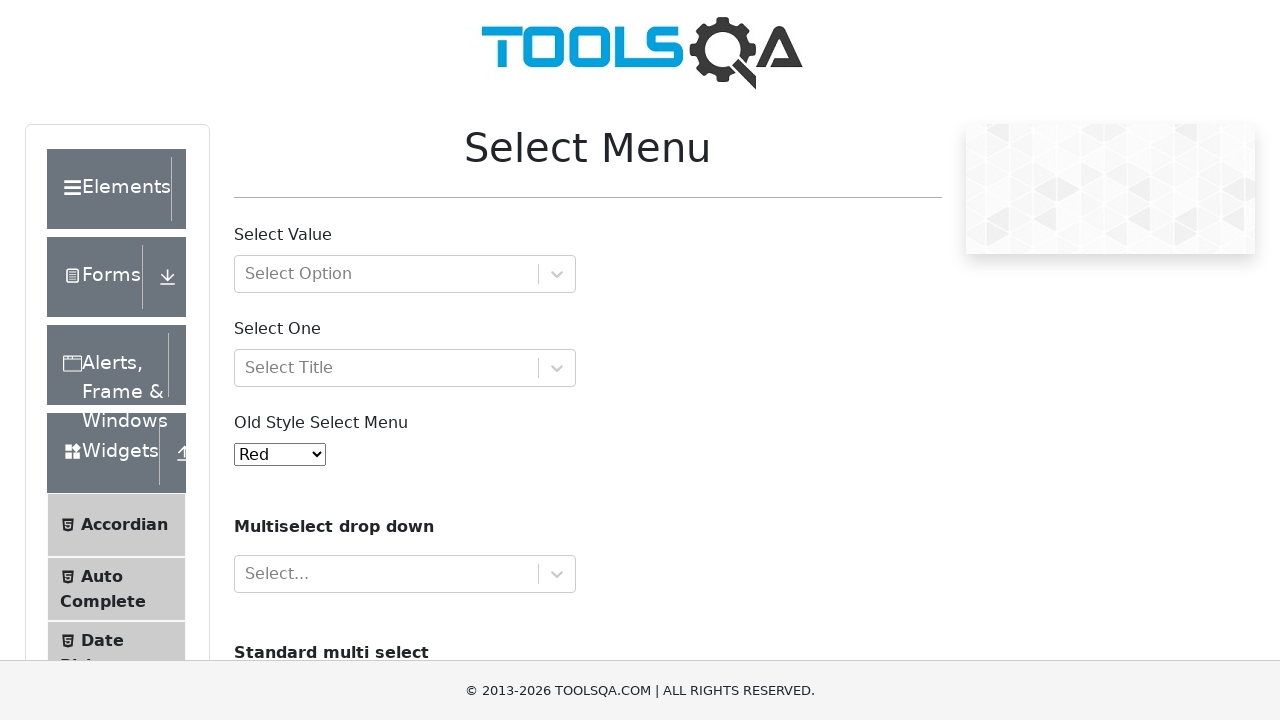

Pressed Control key down
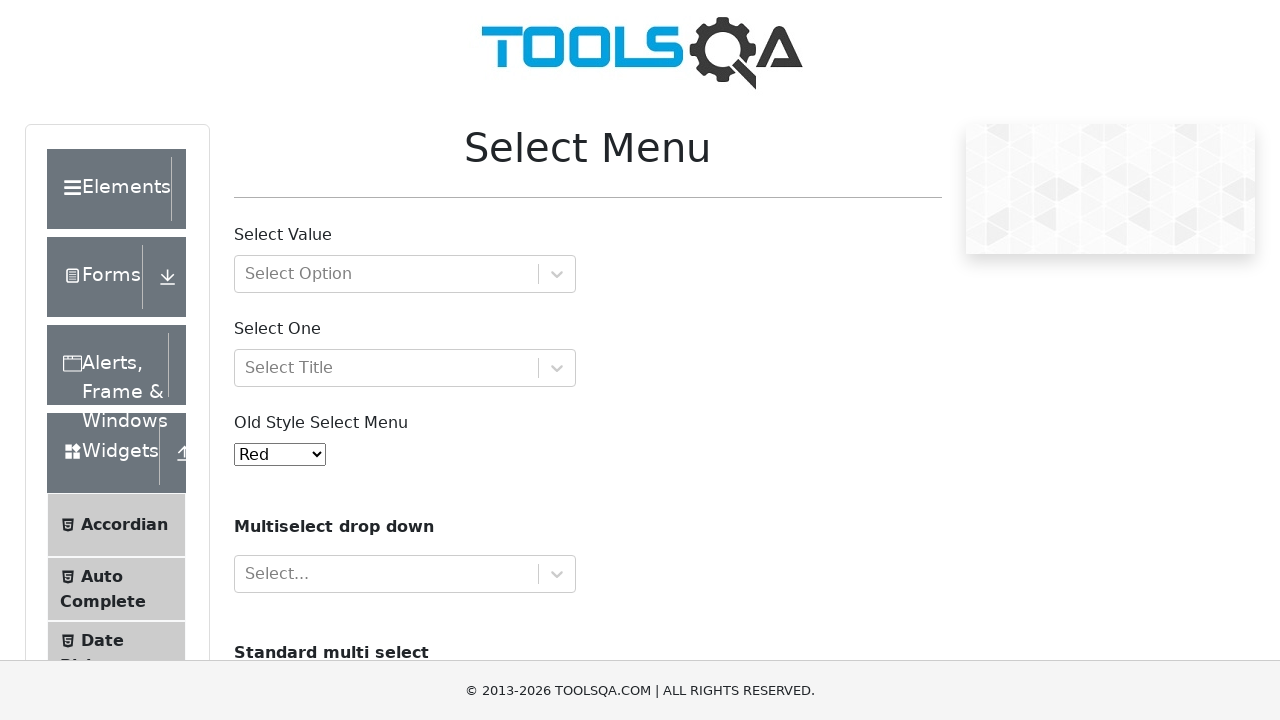

Clicked Opel option while holding Control to deselect at (258, 360) on #cars option[value='opel']
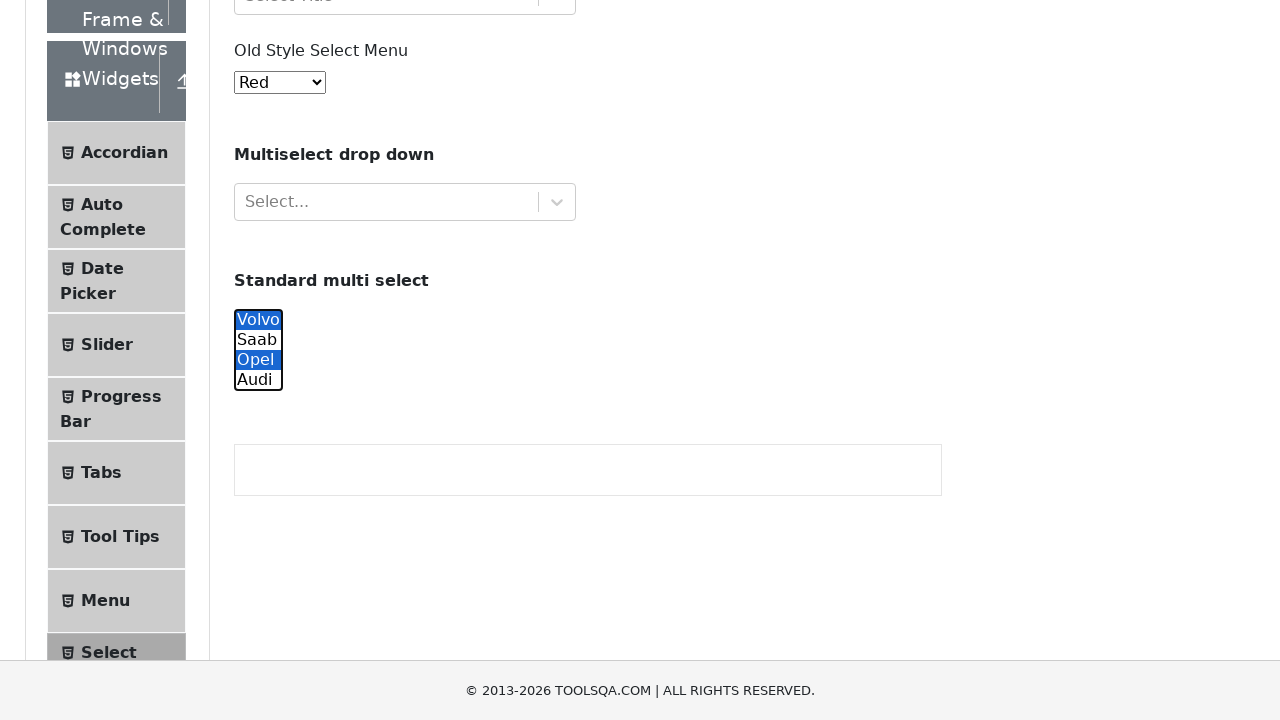

Released Control key
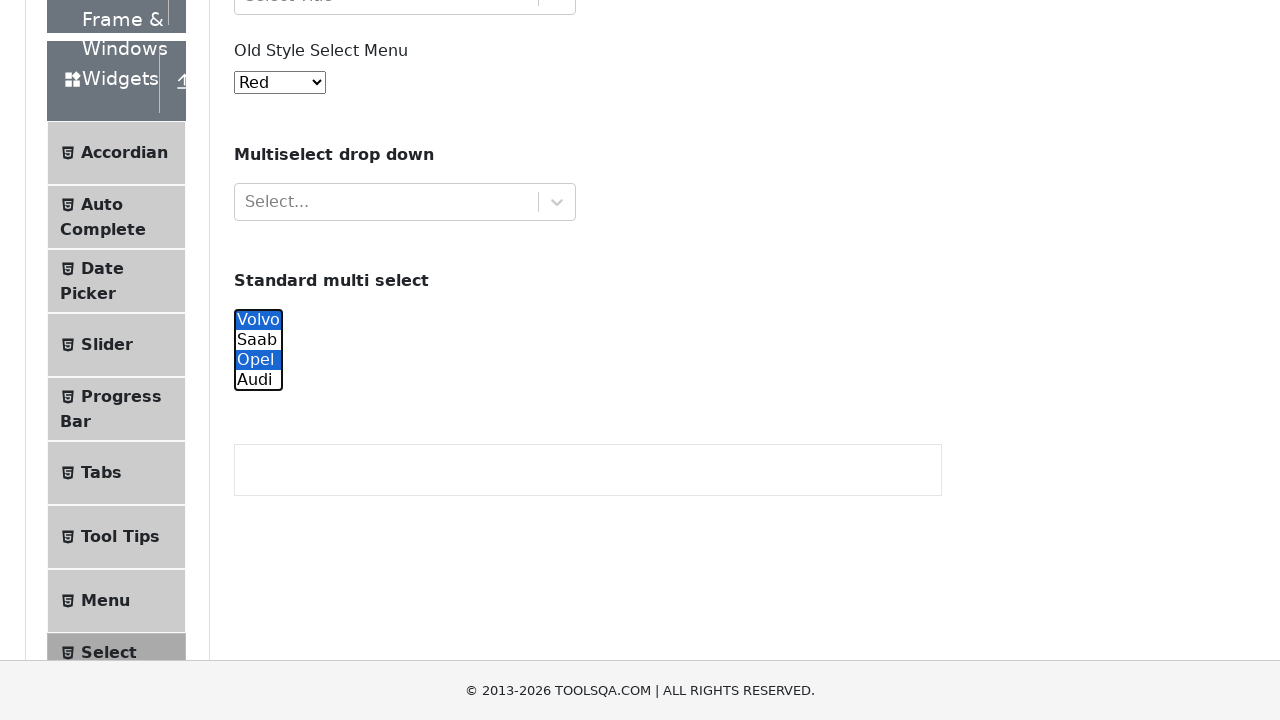

Waited for 1 second to verify selections
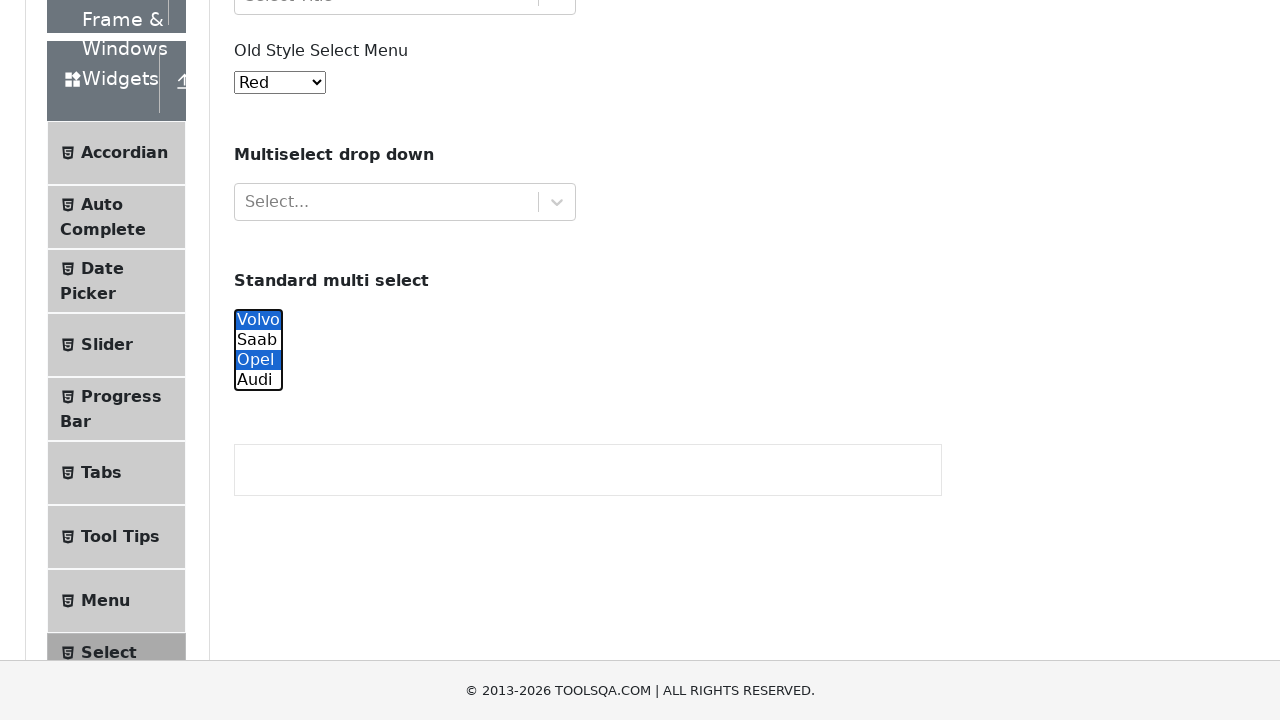

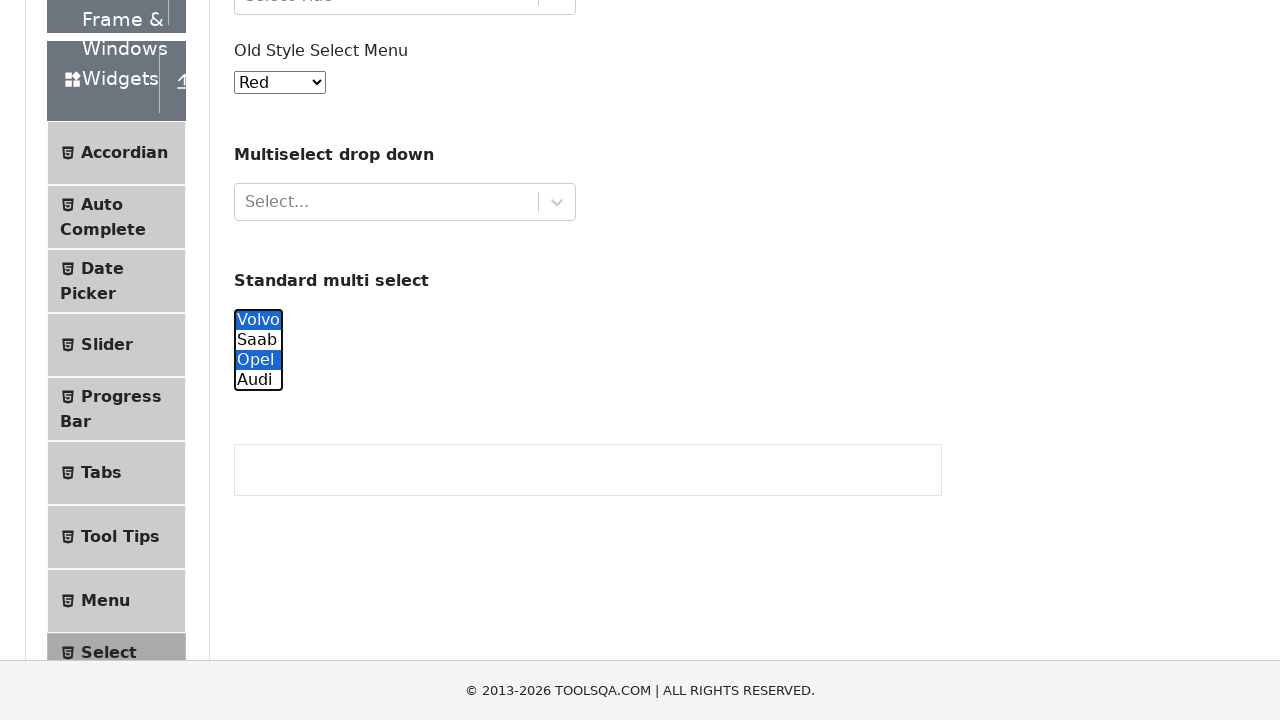